Tests keyboard events by typing text and pressing Enter key on a keyboard events demo page

Starting URL: https://training-support.net/webelements/keyboard-events

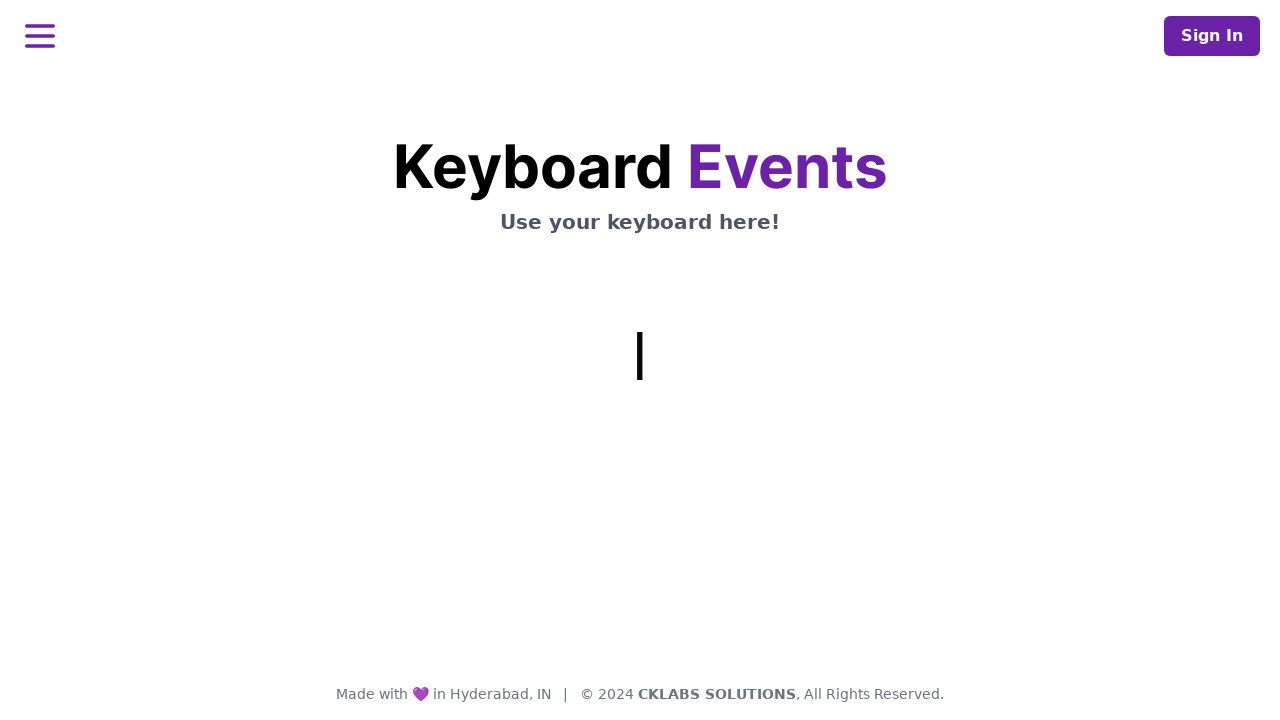

Typed 'This is a keyboard test message' using keyboard
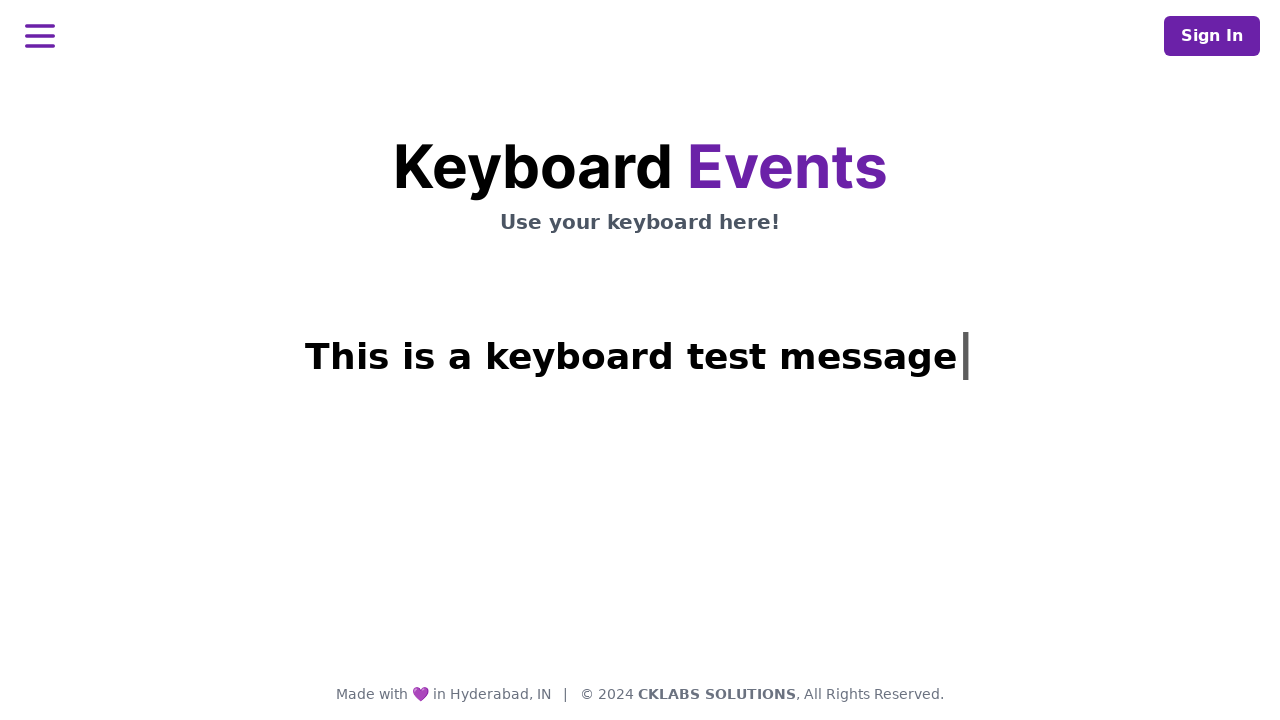

Pressed Enter key
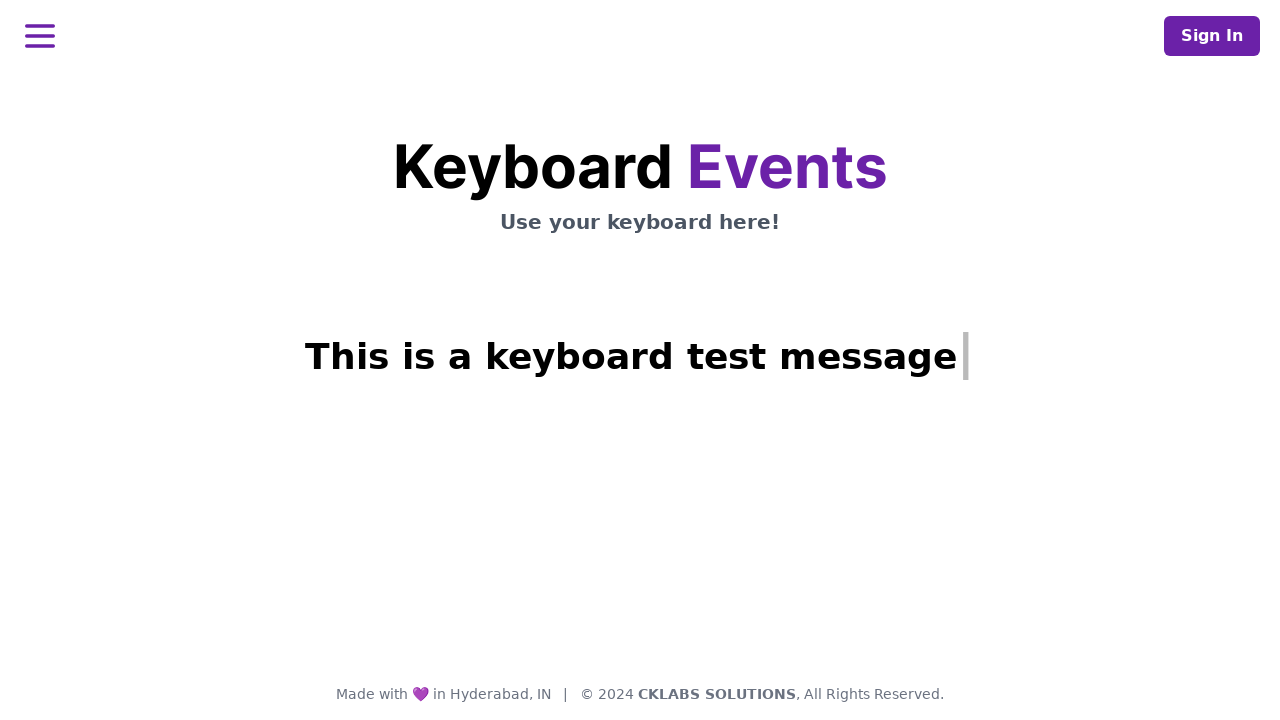

Verified heading element is present on the page
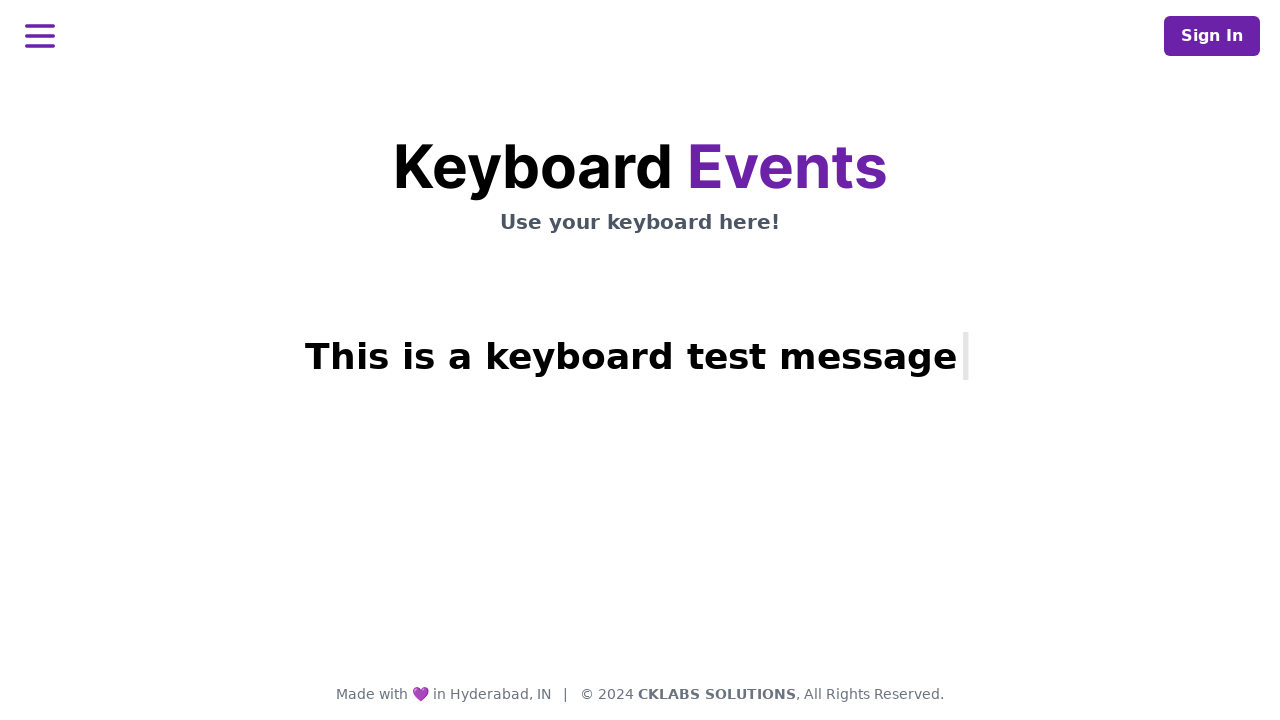

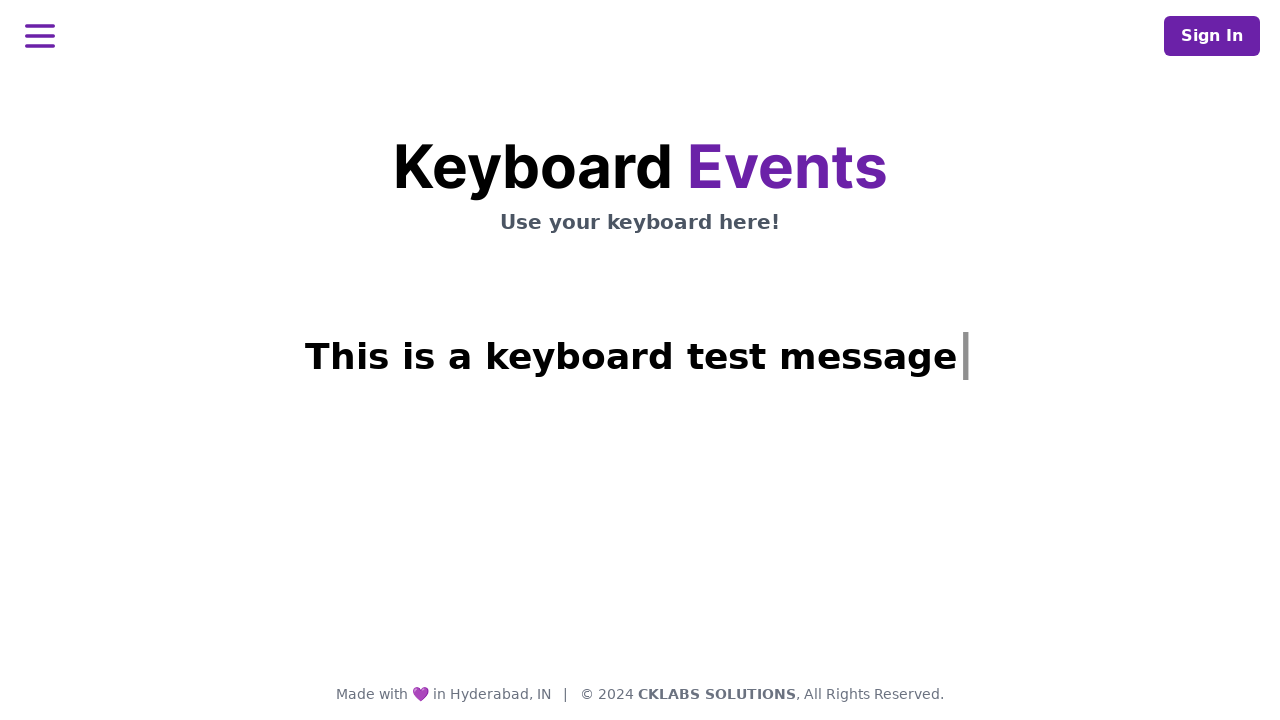